Tests custom dropdown selection on a React website by clicking the search input, selecting "Aland Islands" from the dropdown options, and verifying the selection.

Starting URL: https://react.semantic-ui.com/maximize/dropdown-example-search-selection/

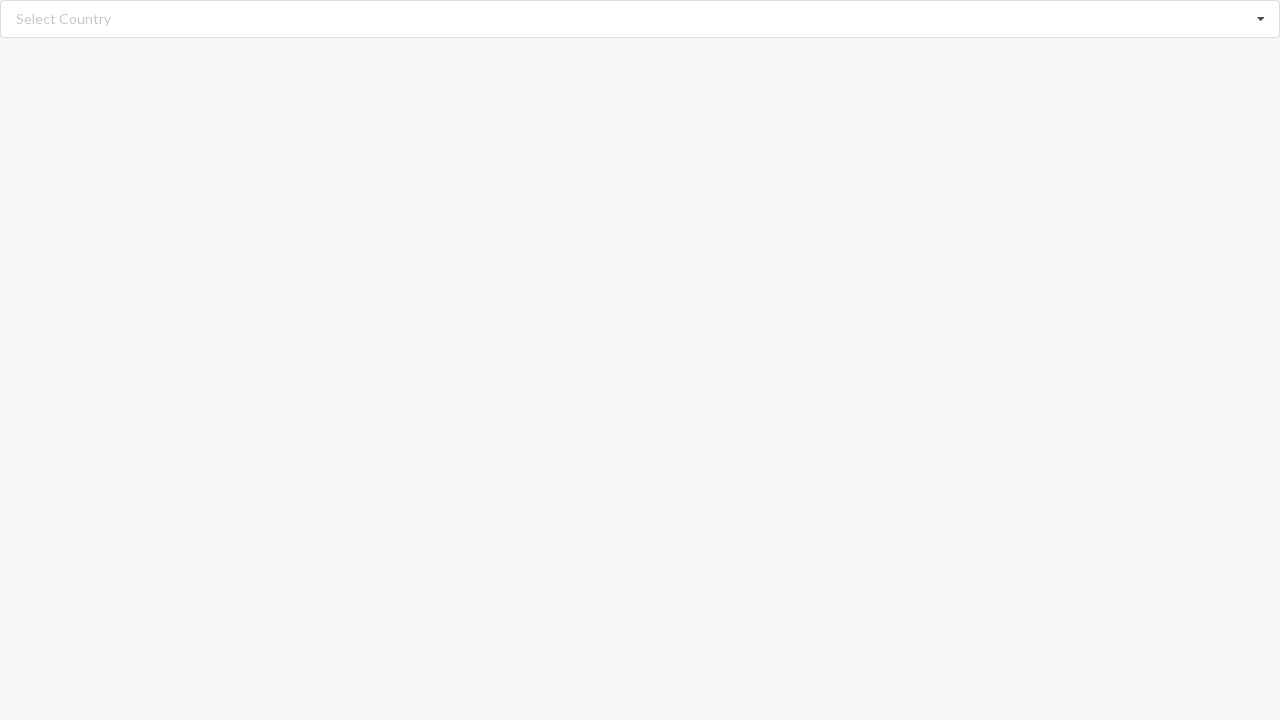

Clicked on the search dropdown input to open options at (641, 19) on xpath=//input[@class='search']
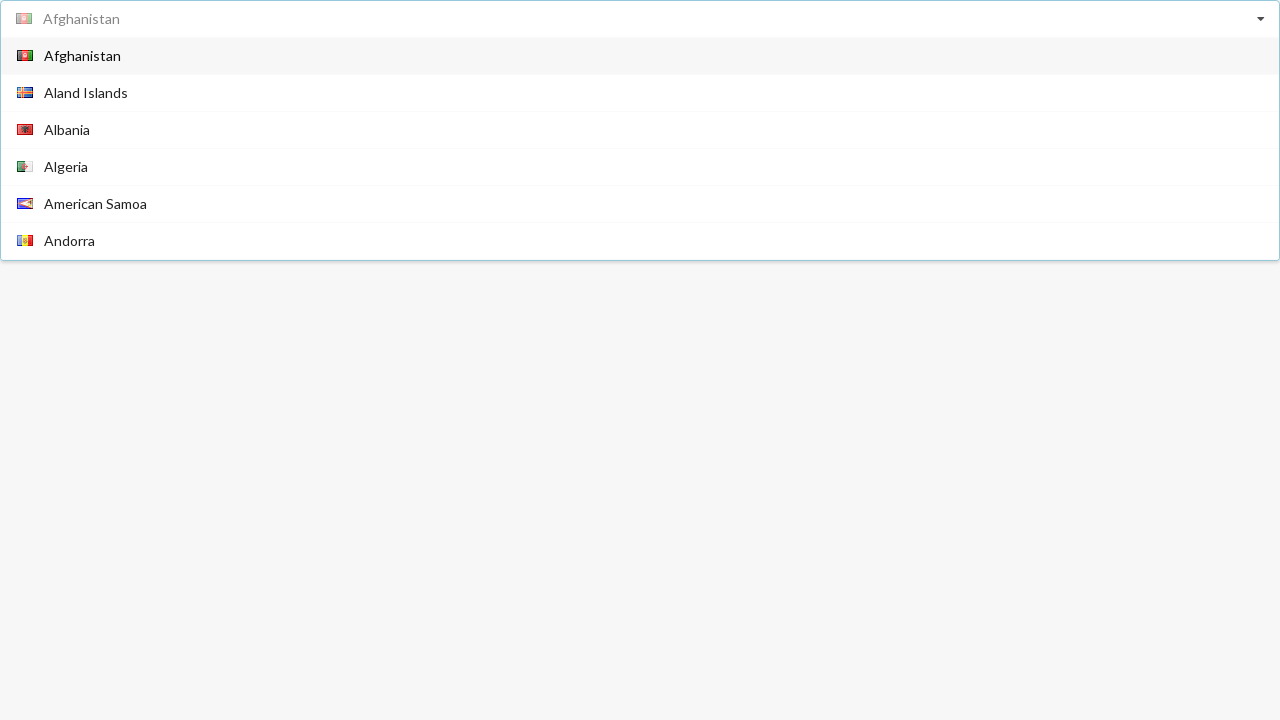

Waited for dropdown options to become visible
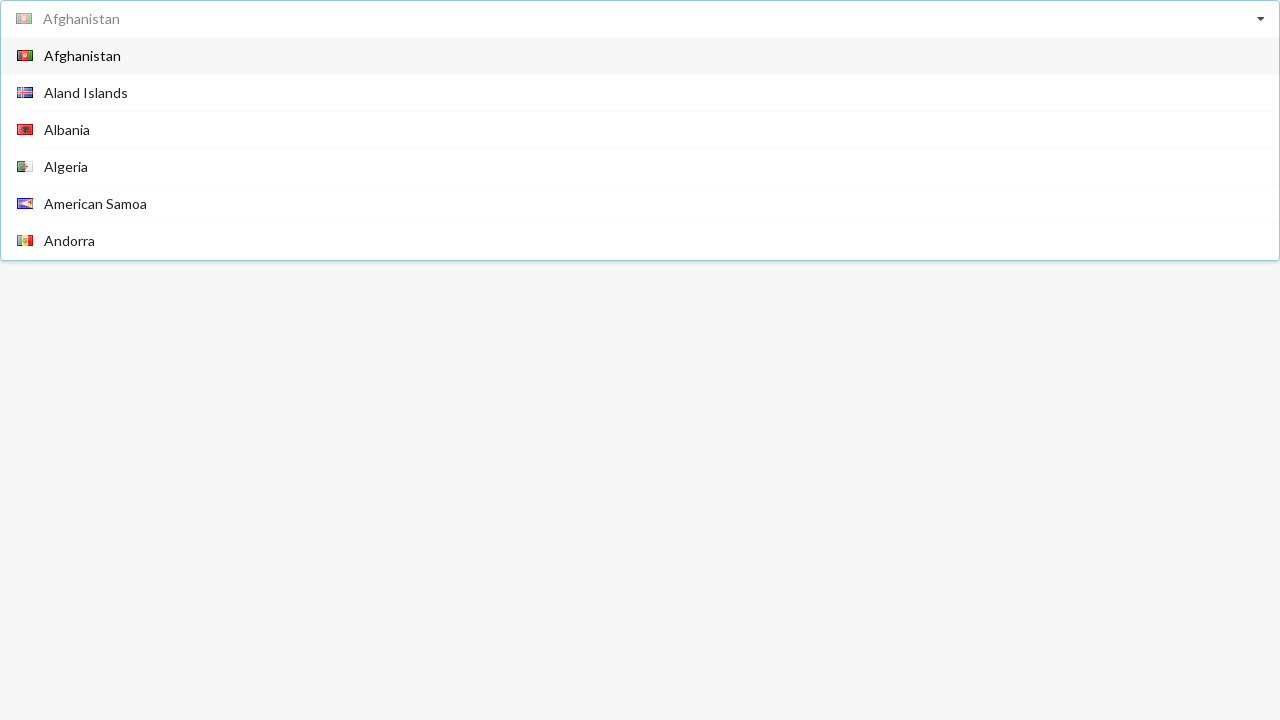

Scrolled 'Aland Islands' option into view
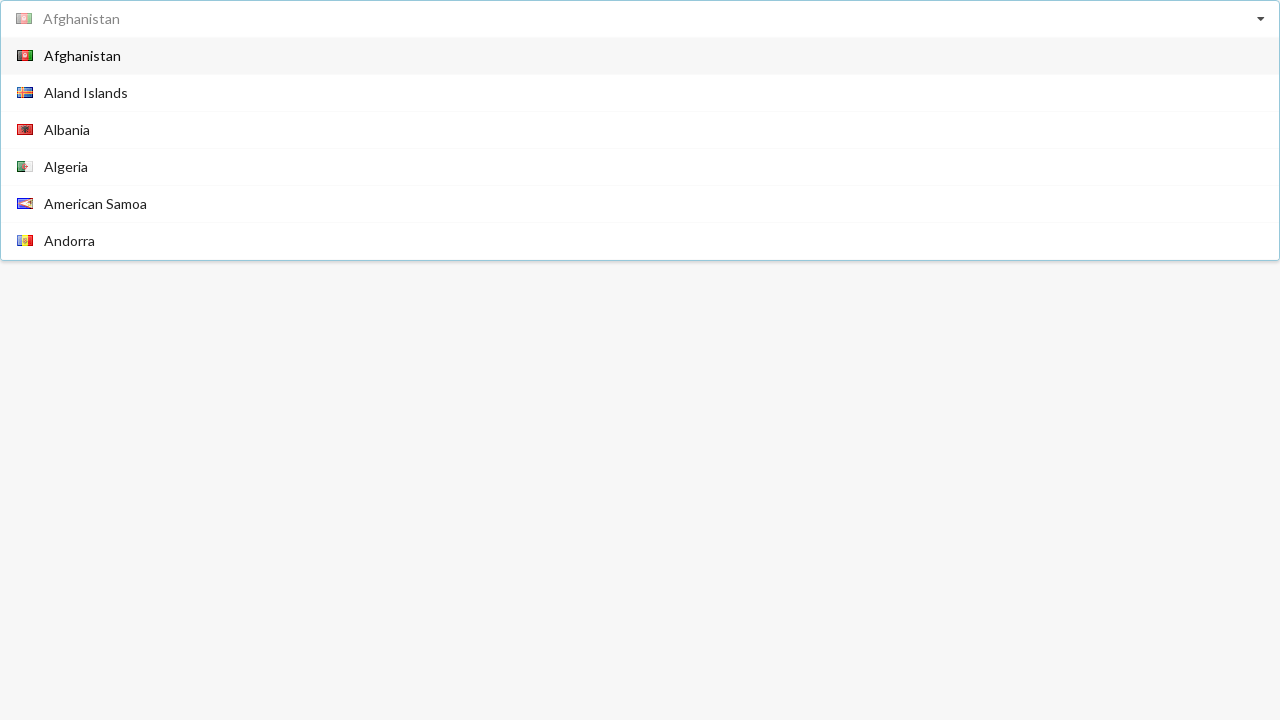

Clicked on 'Aland Islands' option to select it at (640, 92) on xpath=//div[@role='option'] >> nth=1
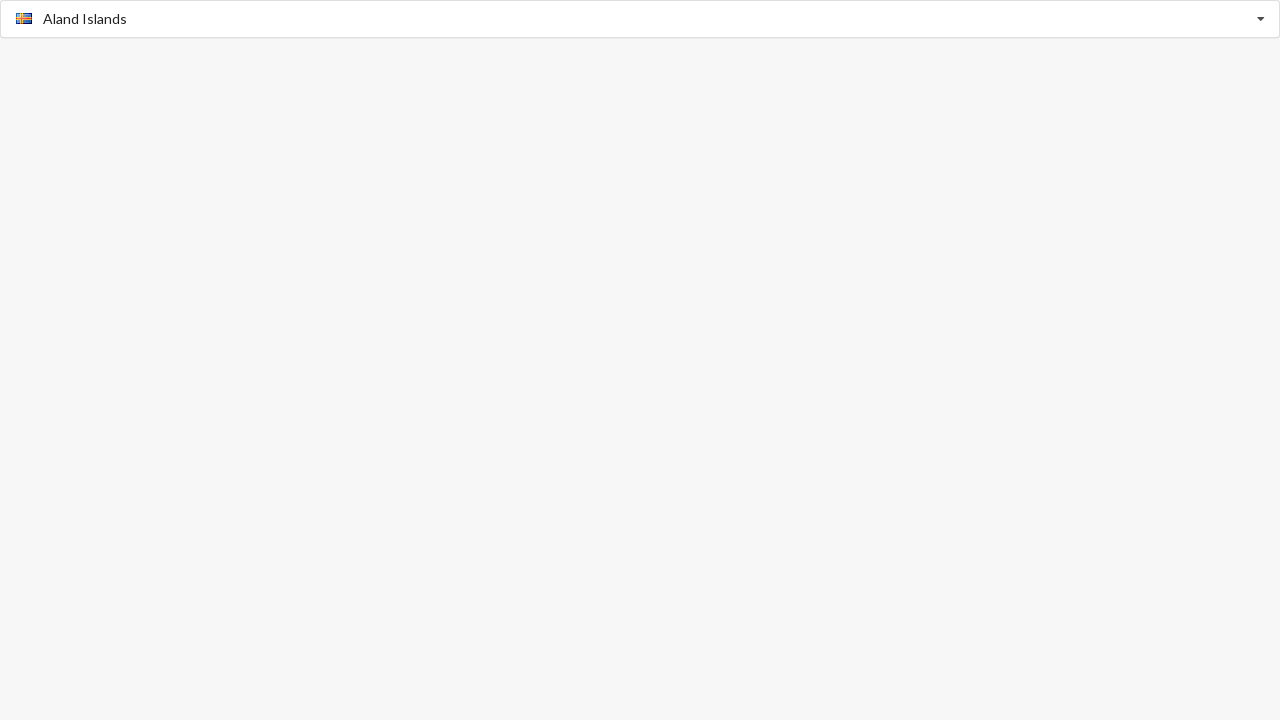

Verified that 'Aland Islands' is selected (aria-checked='true')
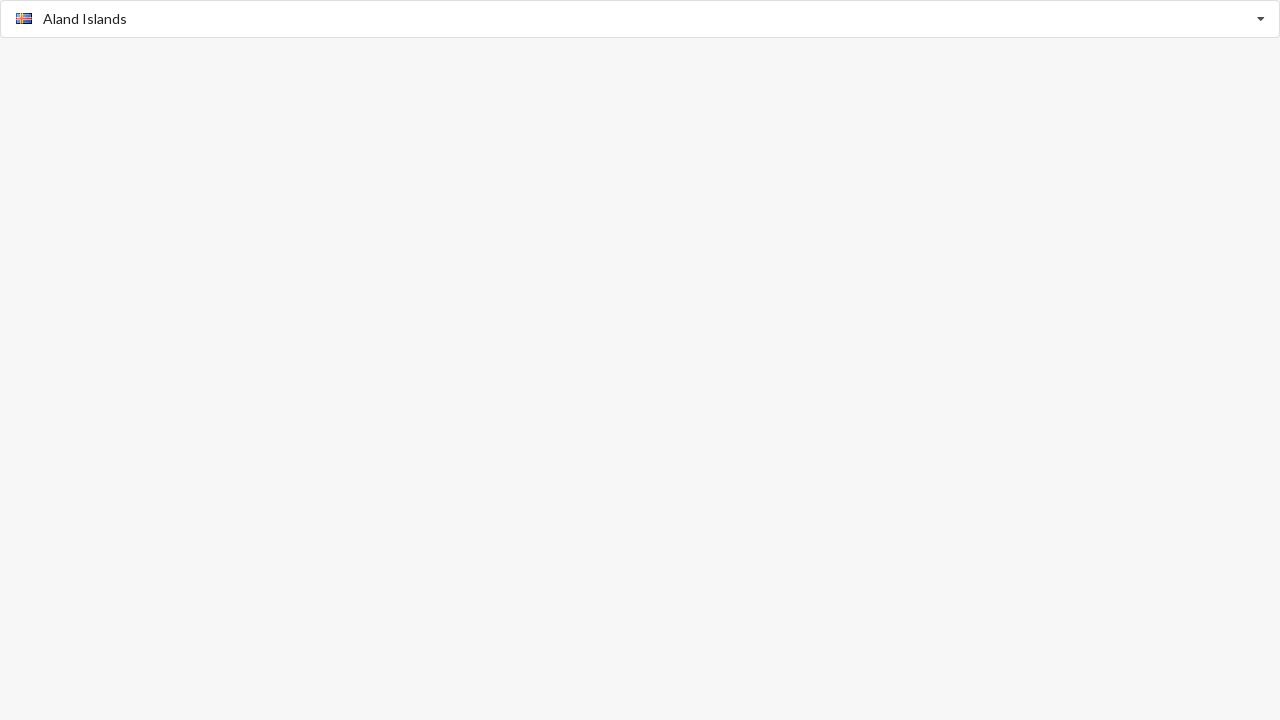

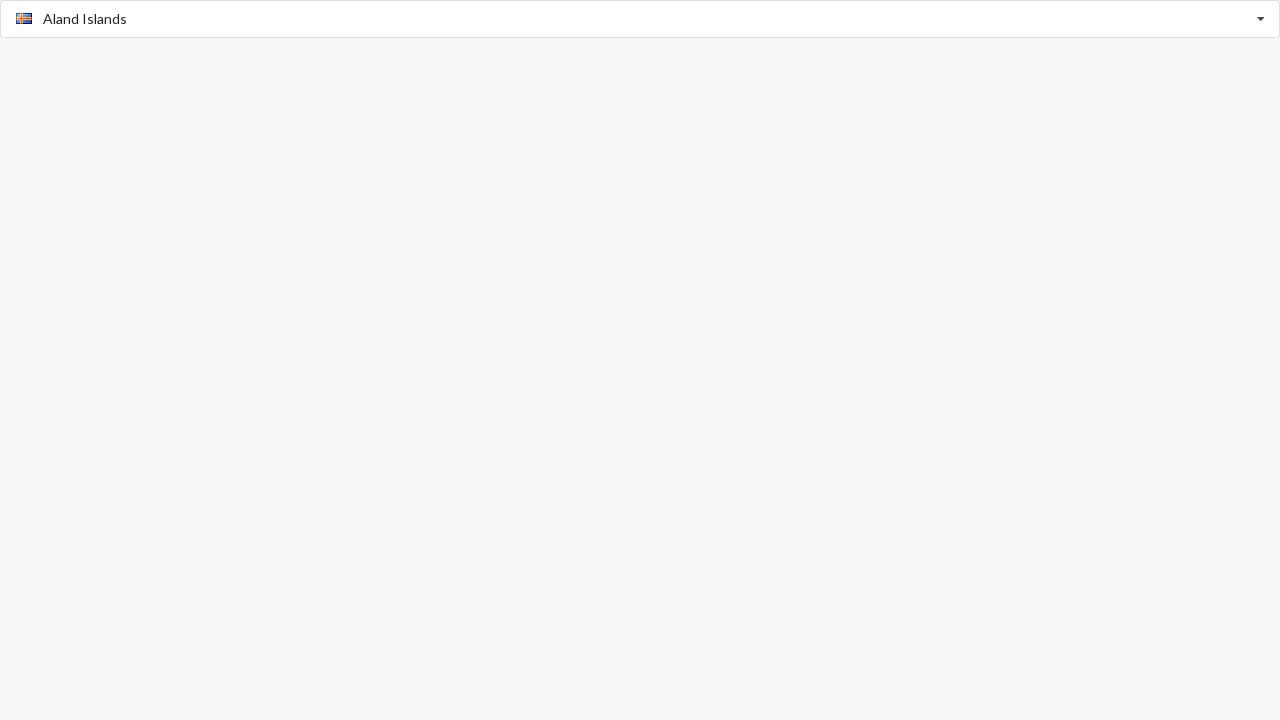